Tests simple JavaScript alert handling by clicking a button that triggers an alert and then accepting it

Starting URL: https://www.leafground.com/alert.xhtml

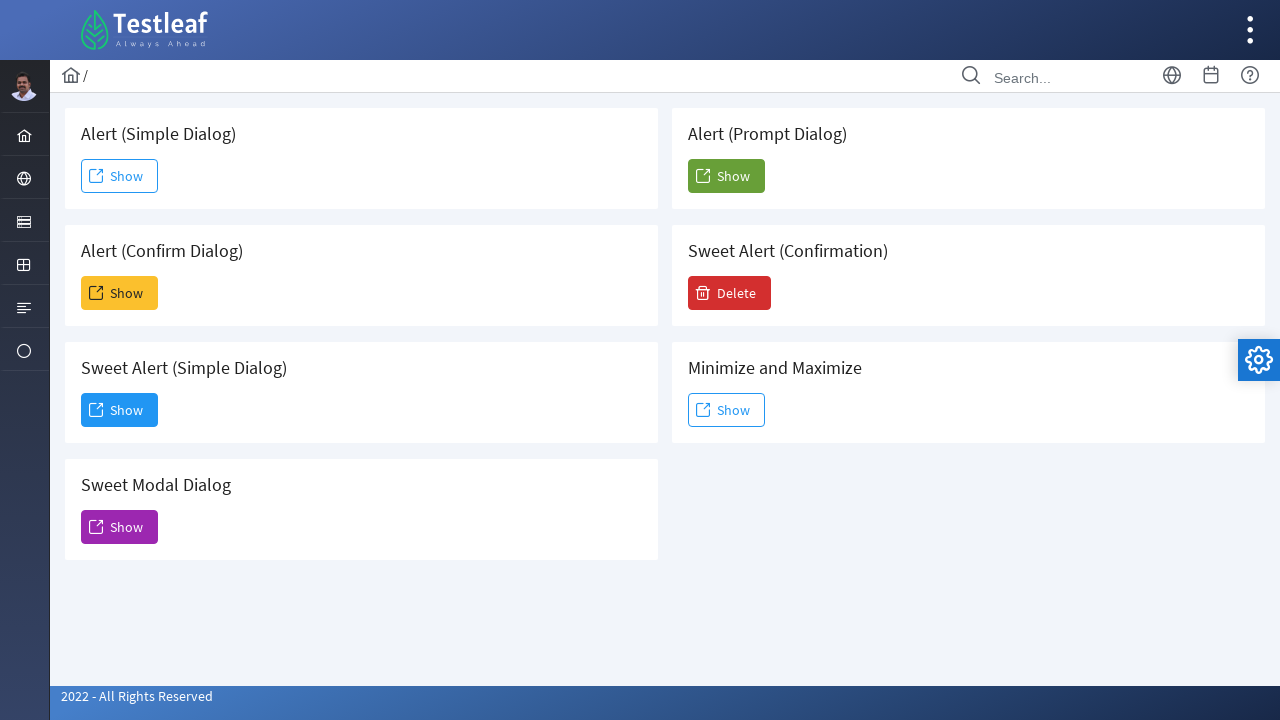

Clicked first submit button to trigger JavaScript alert at (120, 176) on (//button[@type='submit'])[1]
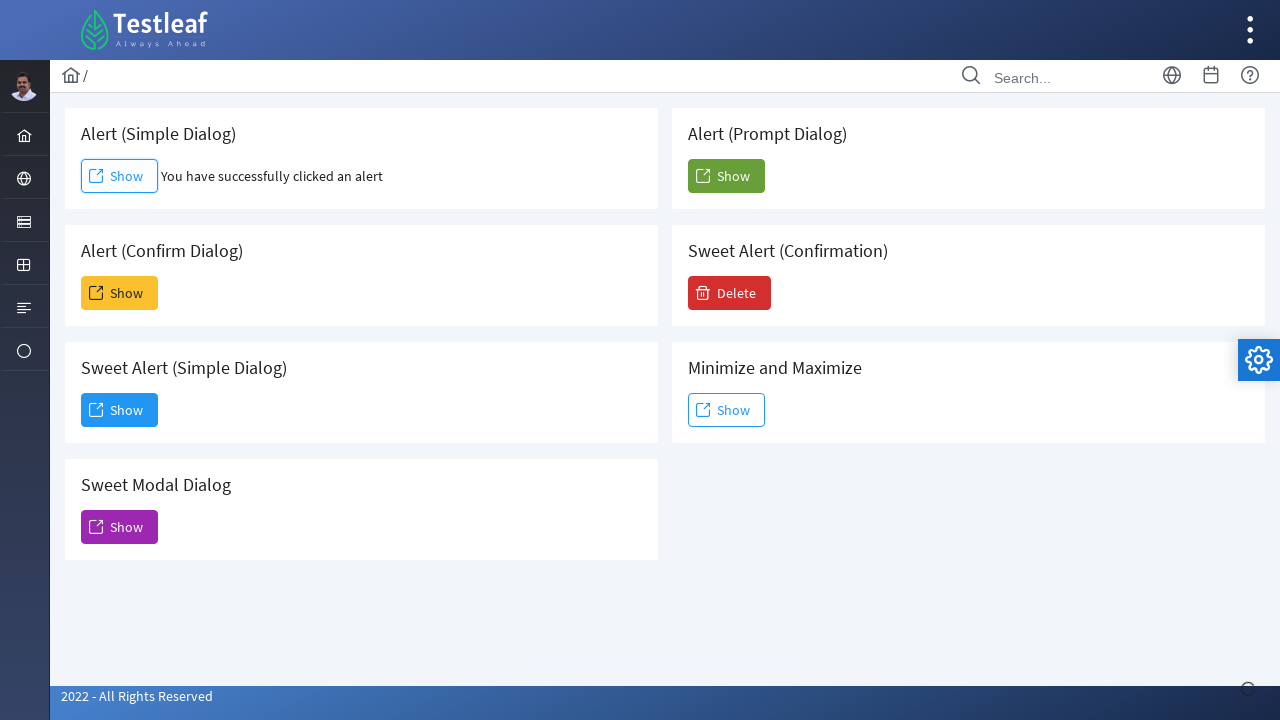

Set up dialog handler to accept alerts
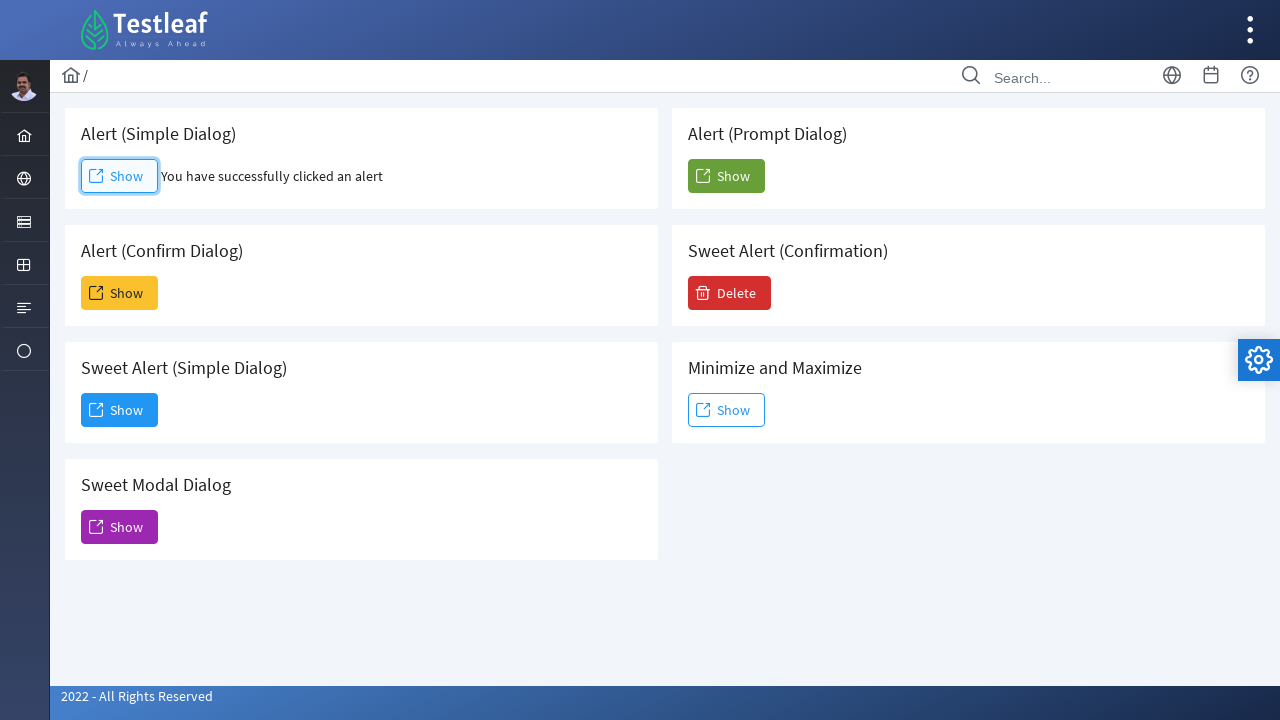

Waited 500ms for alert to appear and be accepted
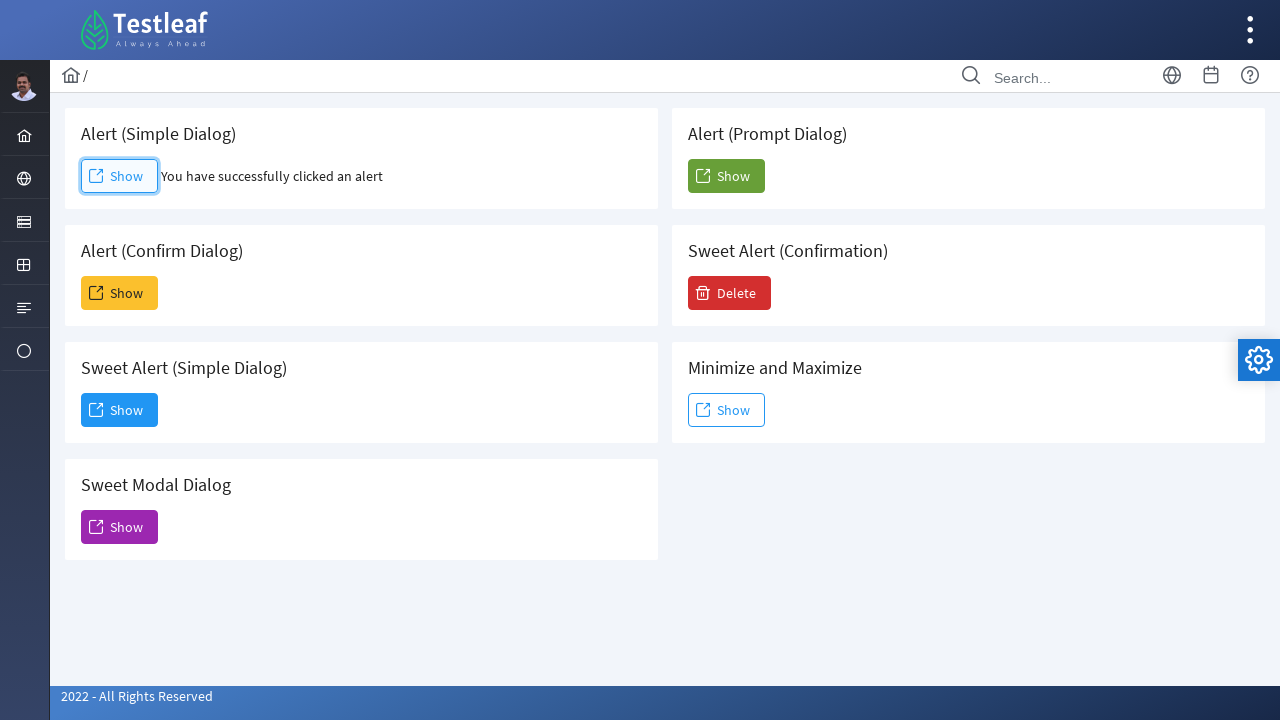

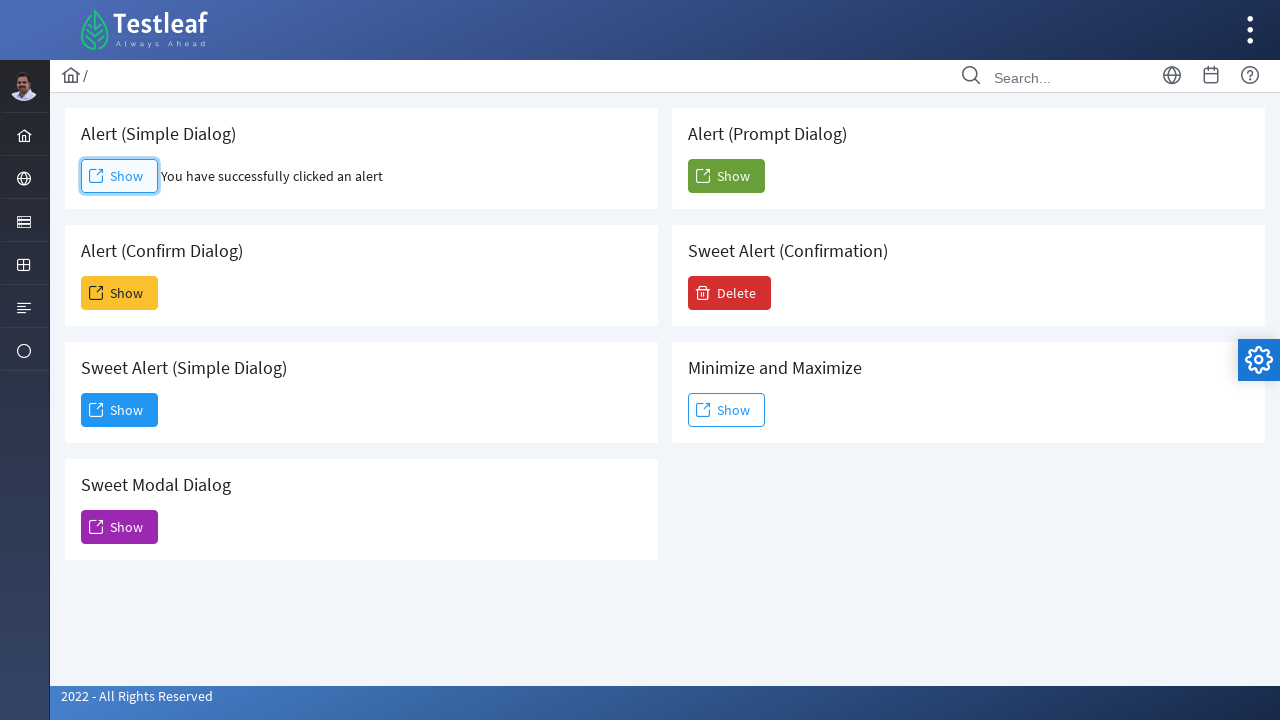